Tests drag and drop functionality within an iframe by switching to the frame and dragging one element onto another

Starting URL: http://jqueryui.com/droppable

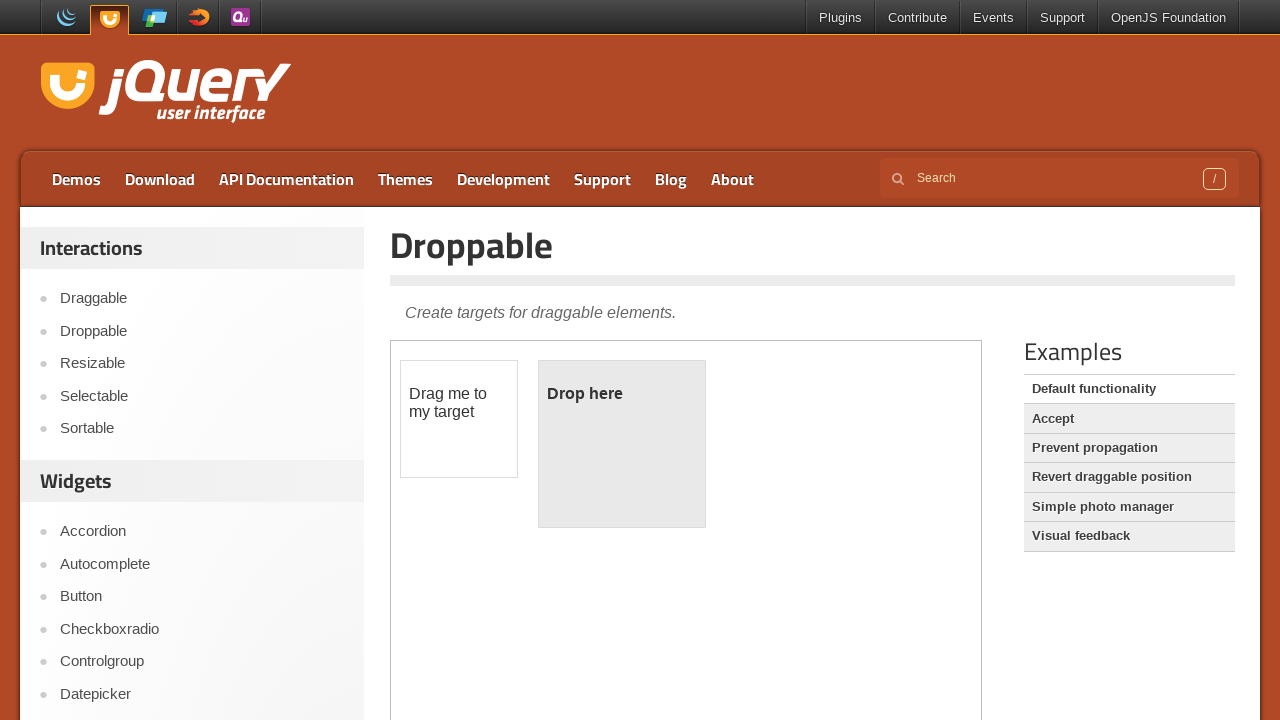

Waited for iframe to be available
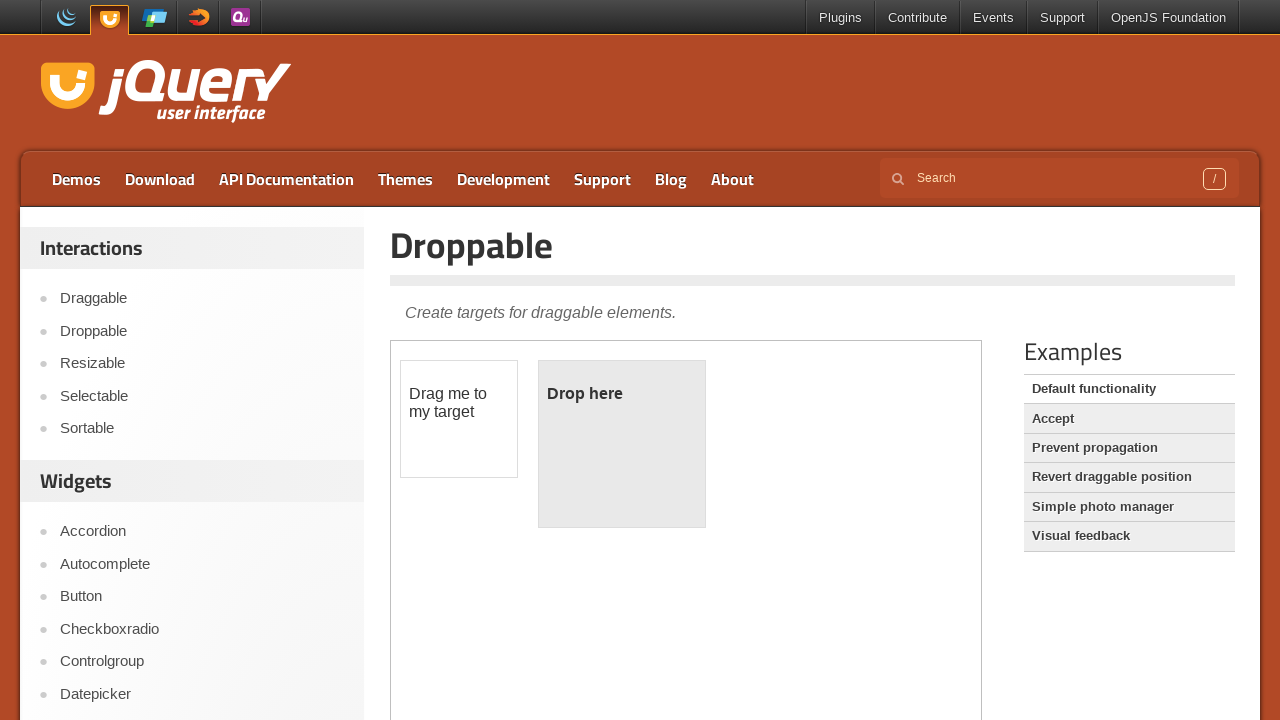

Switched to the first iframe on the page
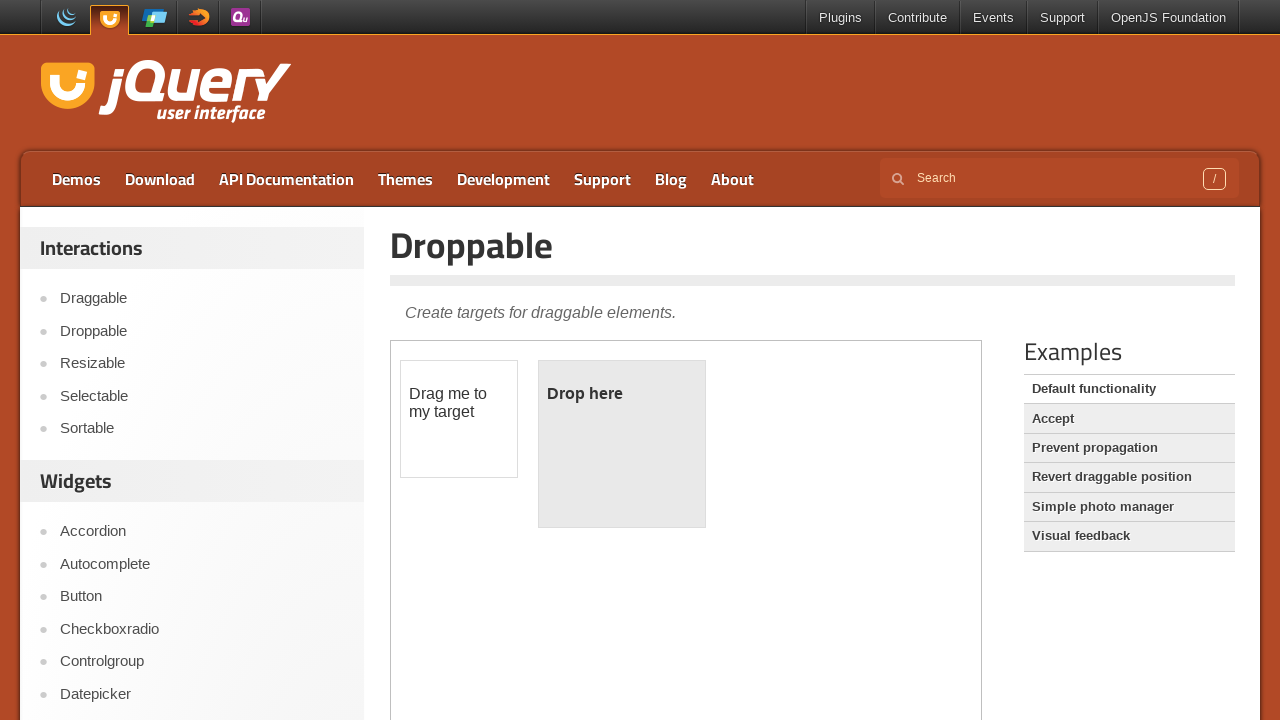

Clicked on the draggable element at (459, 419) on div#draggable
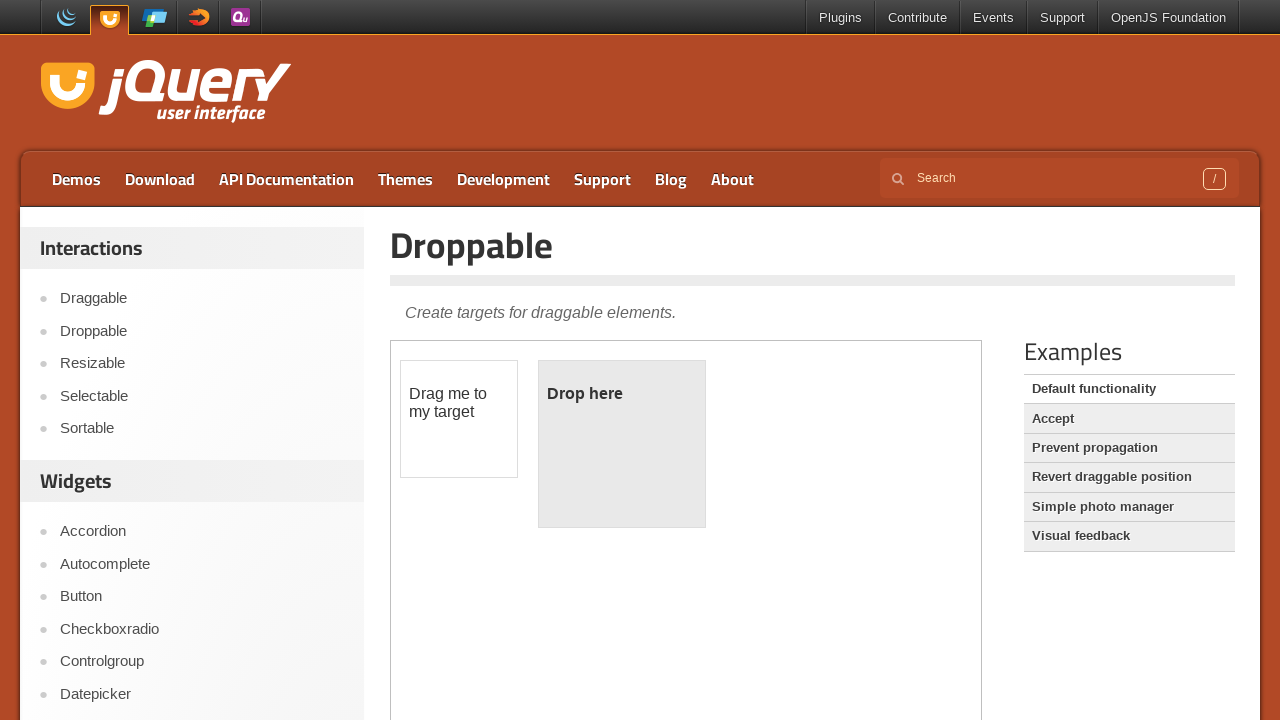

Dragged draggable element onto droppable element within iframe at (622, 444)
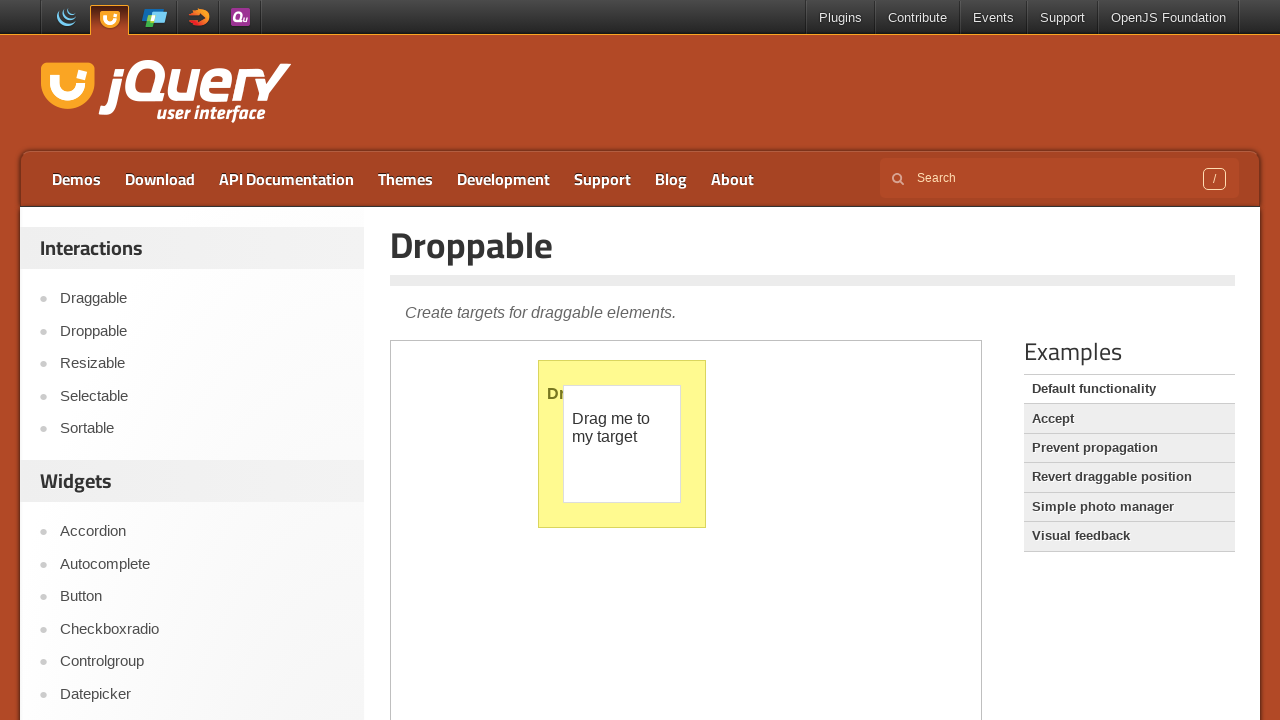

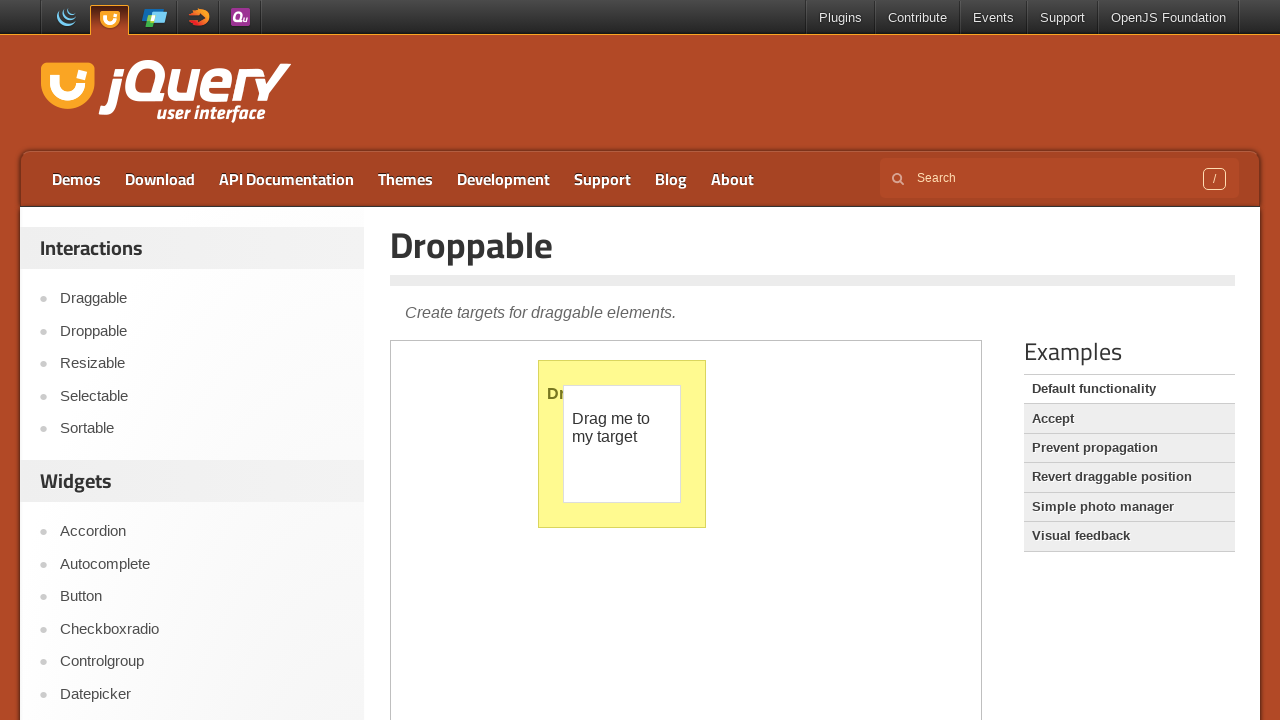